Tests right-click functionality by performing a context click on a button and verifying the success message

Starting URL: https://demoqa.com/buttons

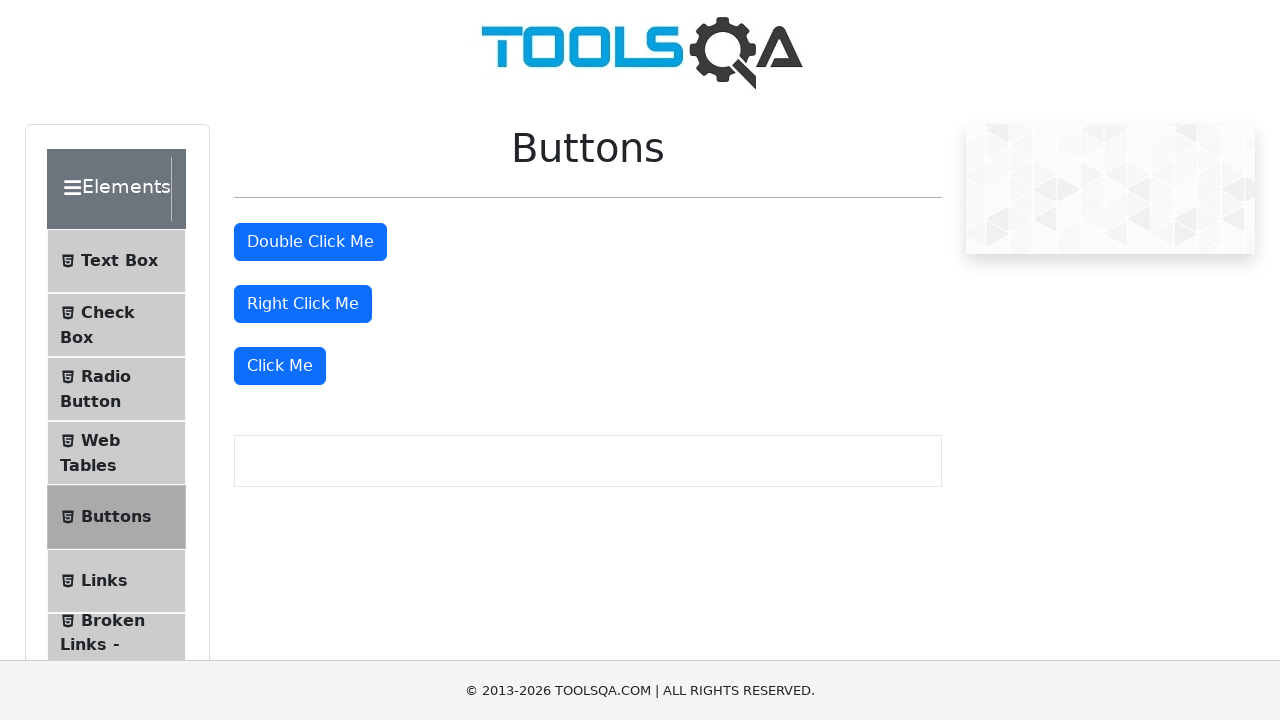

Performed right-click on the right click button at (303, 304) on button#rightClickBtn
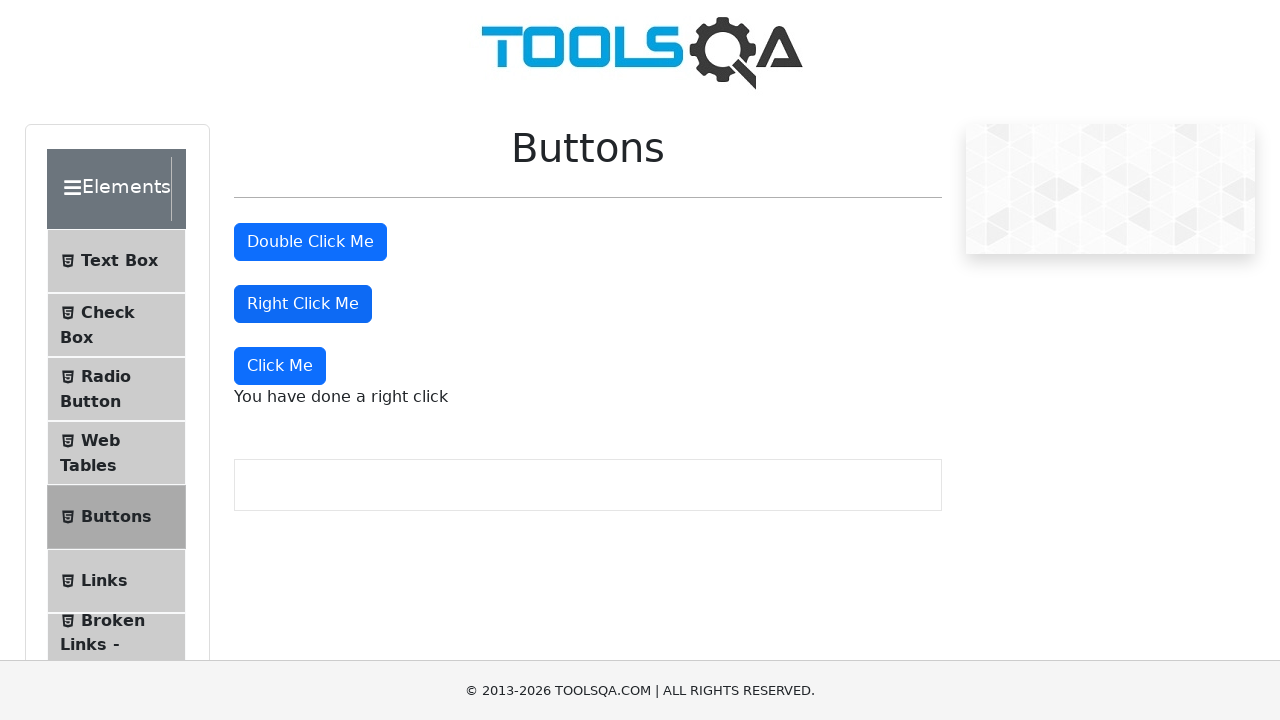

Right click message element appeared
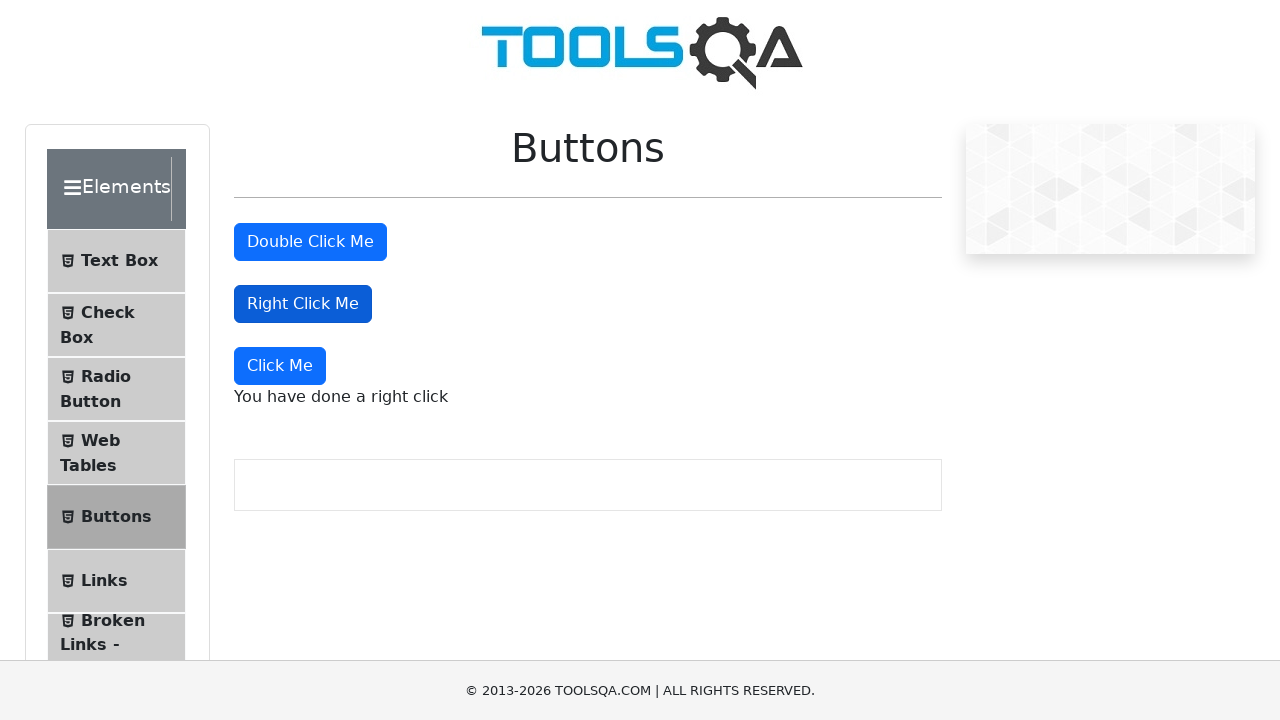

Verified success message: 'You have done a right click'
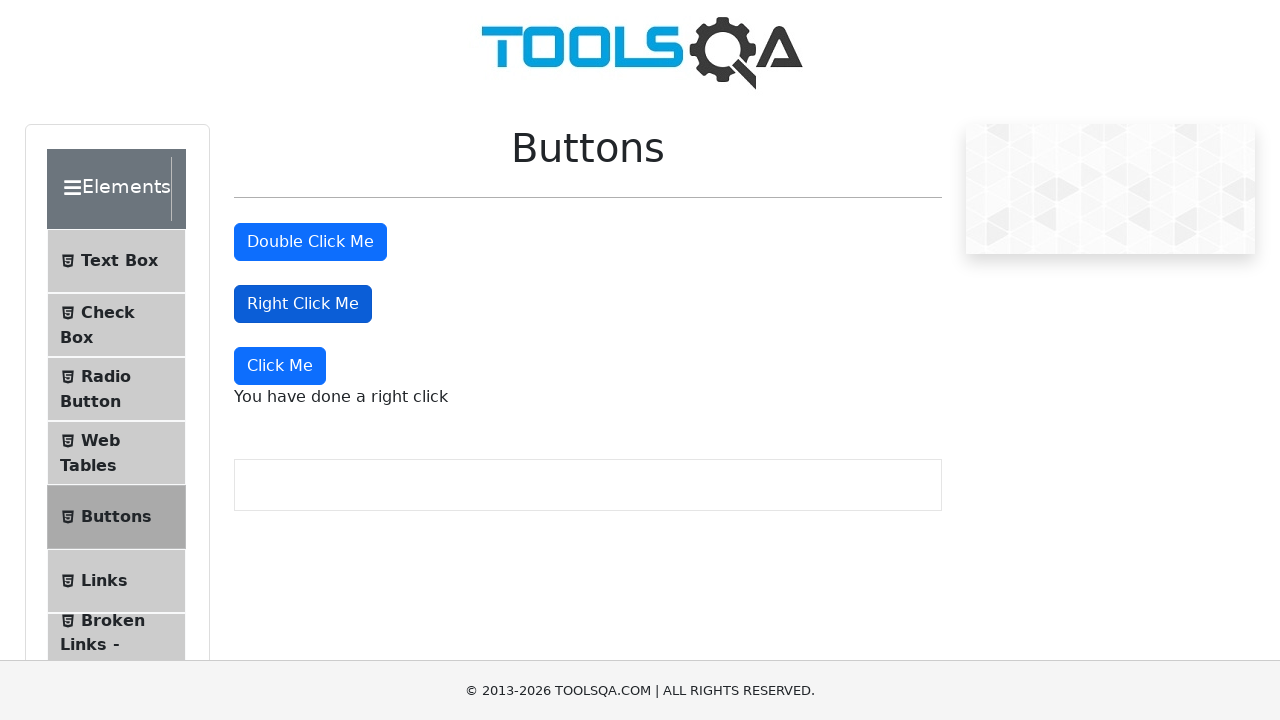

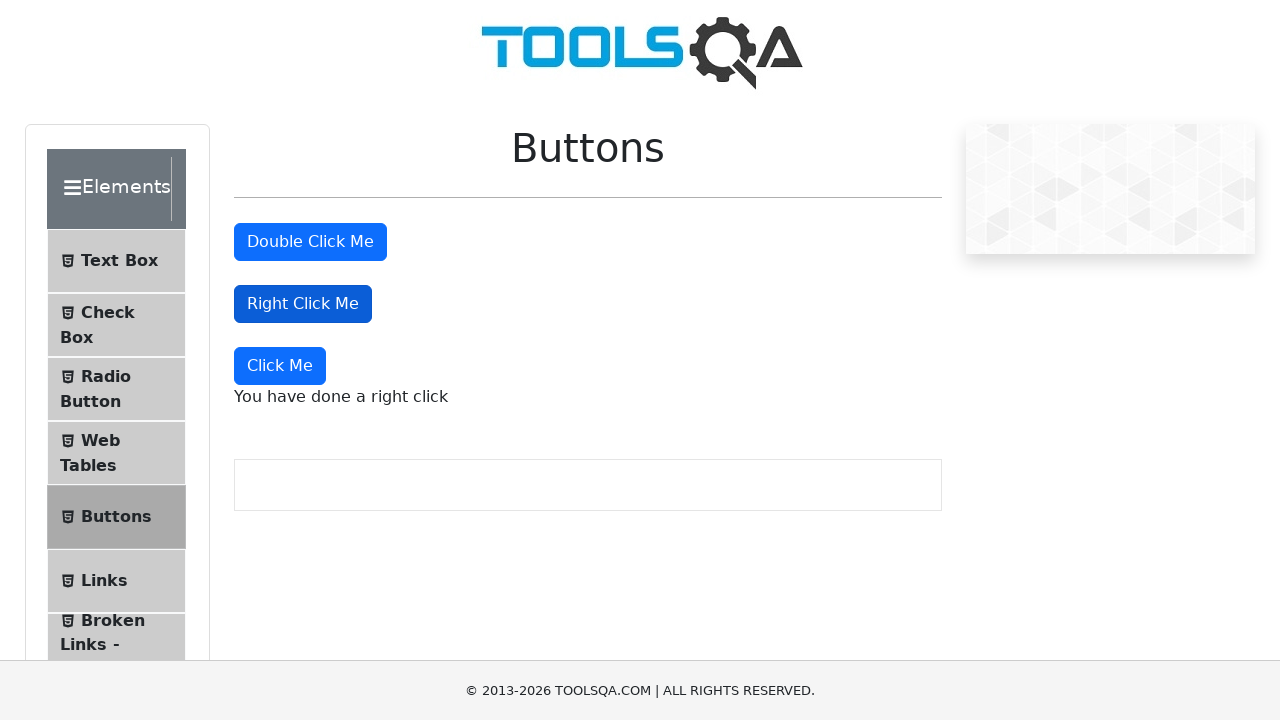